Tests the progress bar functionality by clicking the start button and waiting for the progress bar to reach 100% completion.

Starting URL: https://demoqa.com/progress-bar

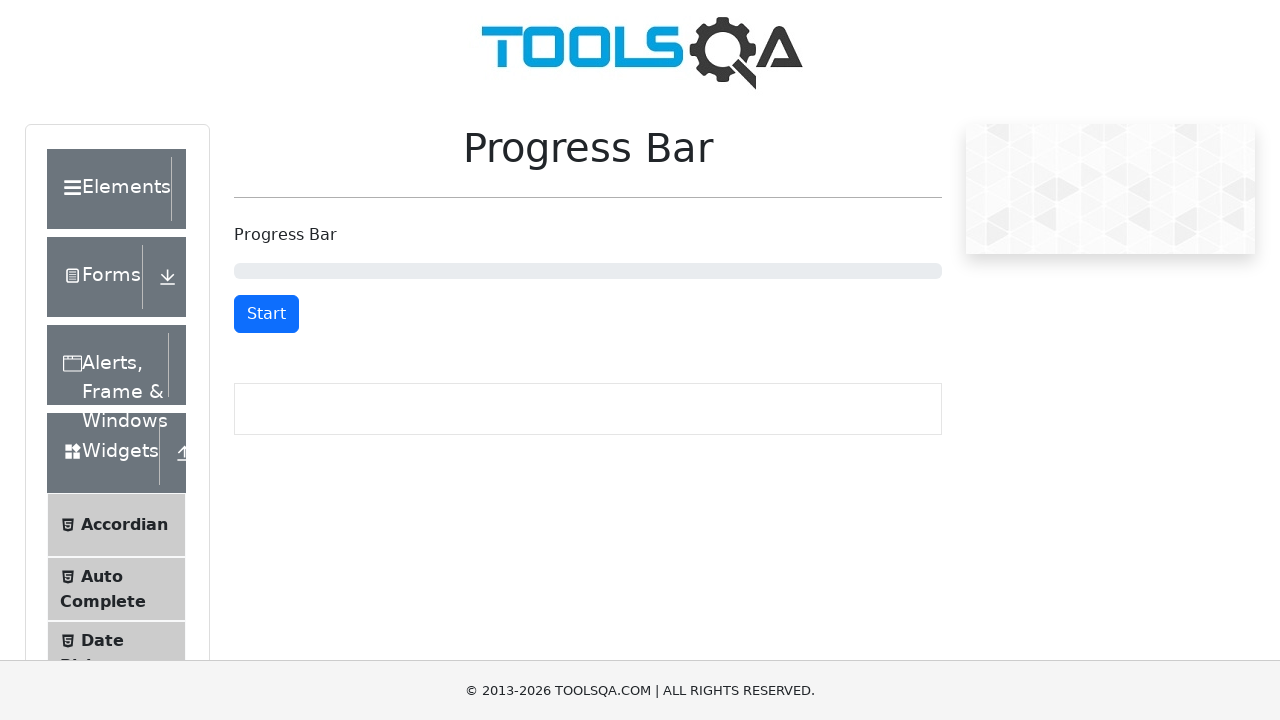

Clicked the start/stop button to begin progress bar at (266, 314) on #startStopButton
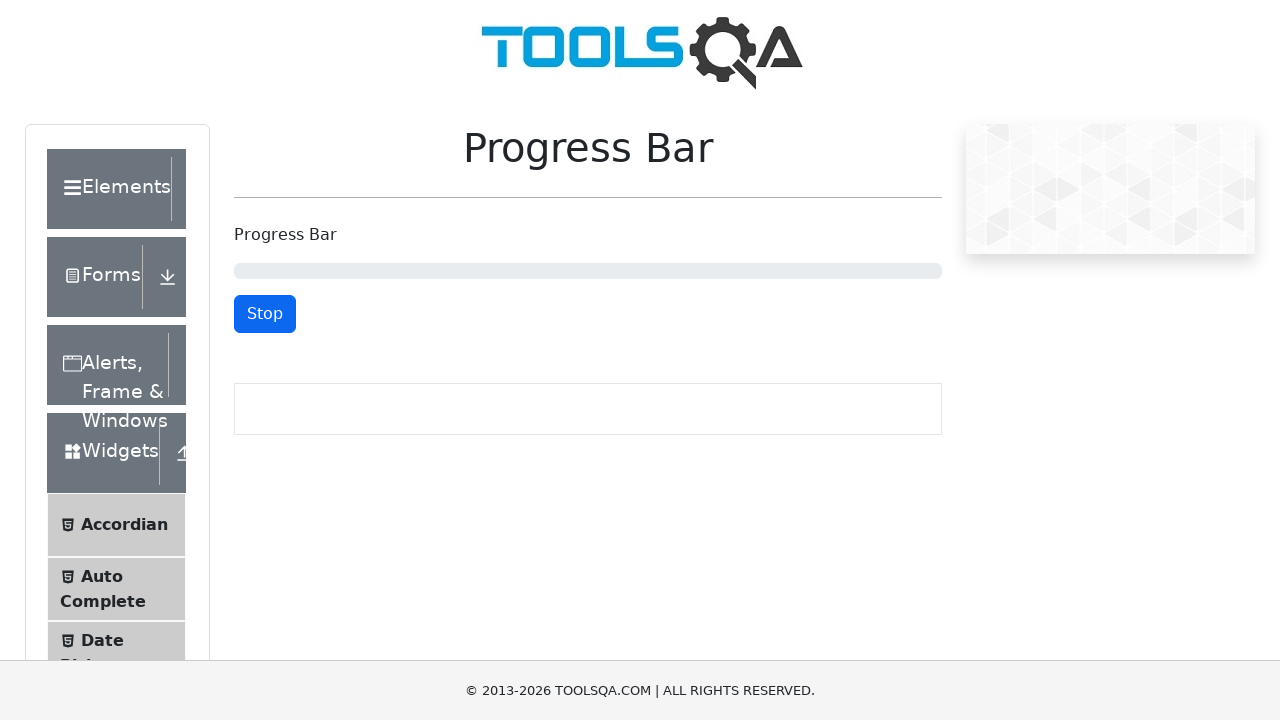

Progress bar reached 100% completion
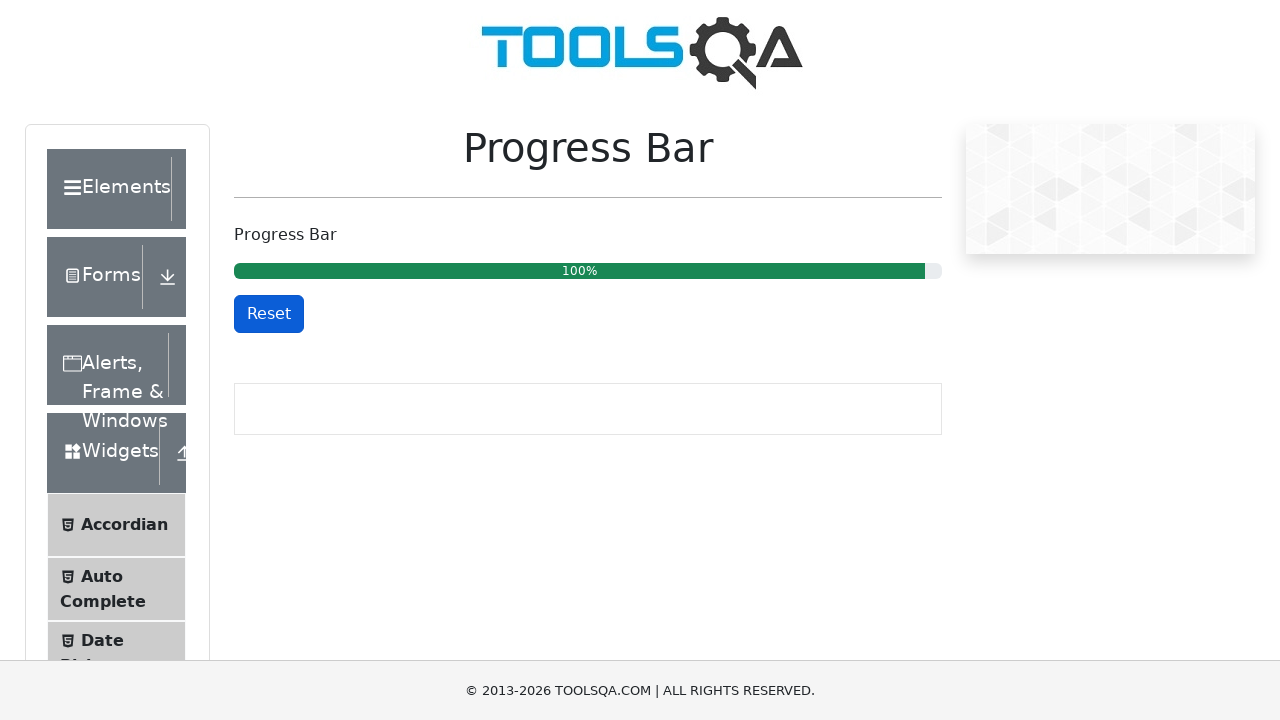

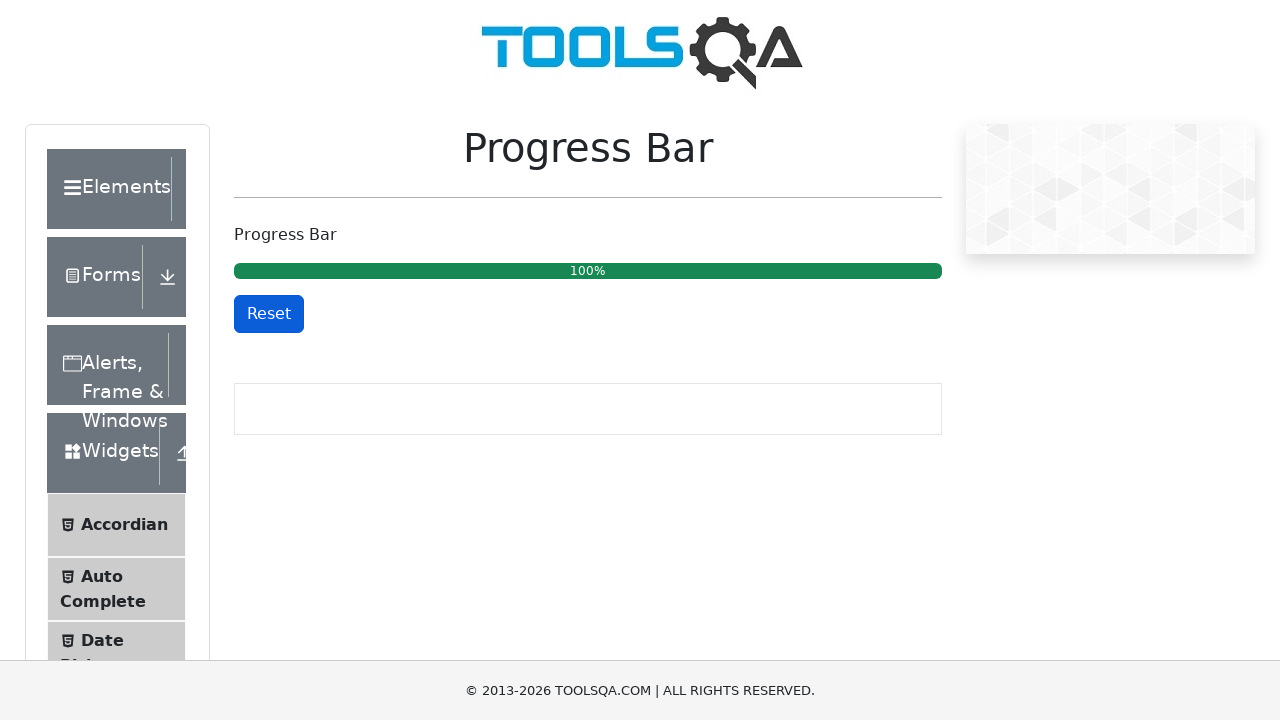